Tests NBA team ranking tab switching functionality by clicking different tabs and verifying the content changes between tabs through visual comparison

Starting URL: https://sports.sohu.com

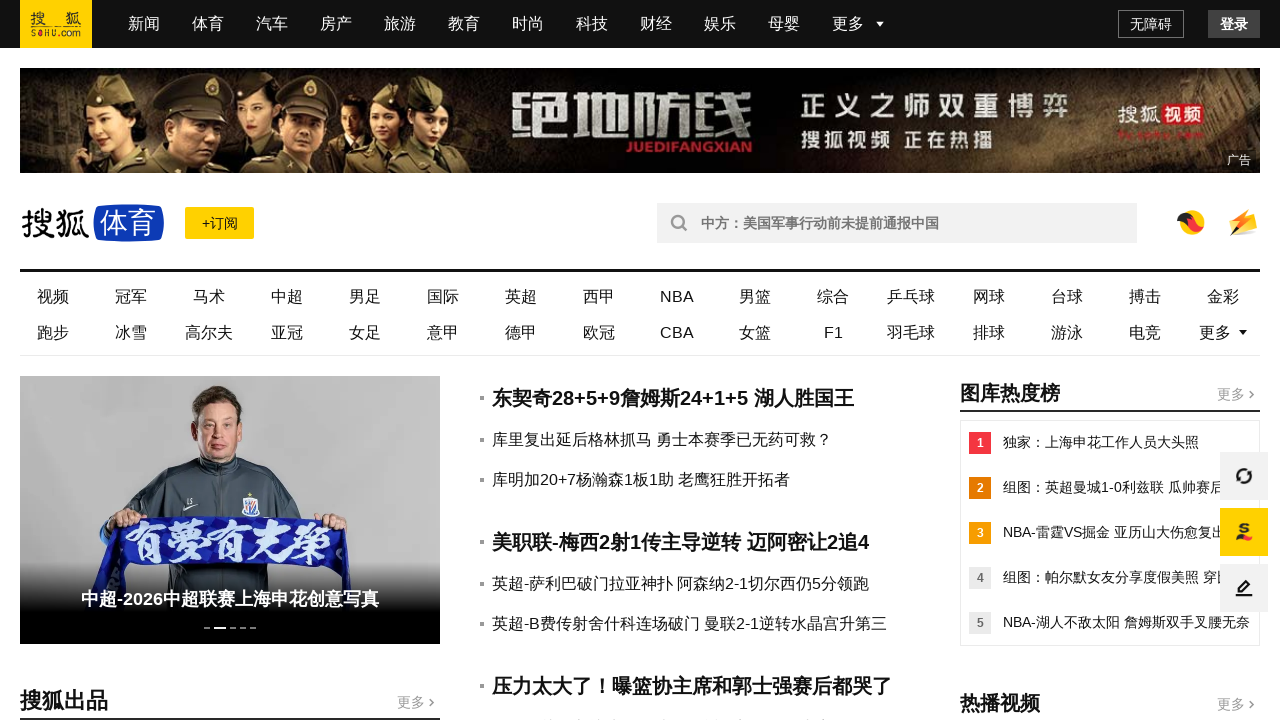

Located NBA team ranking container
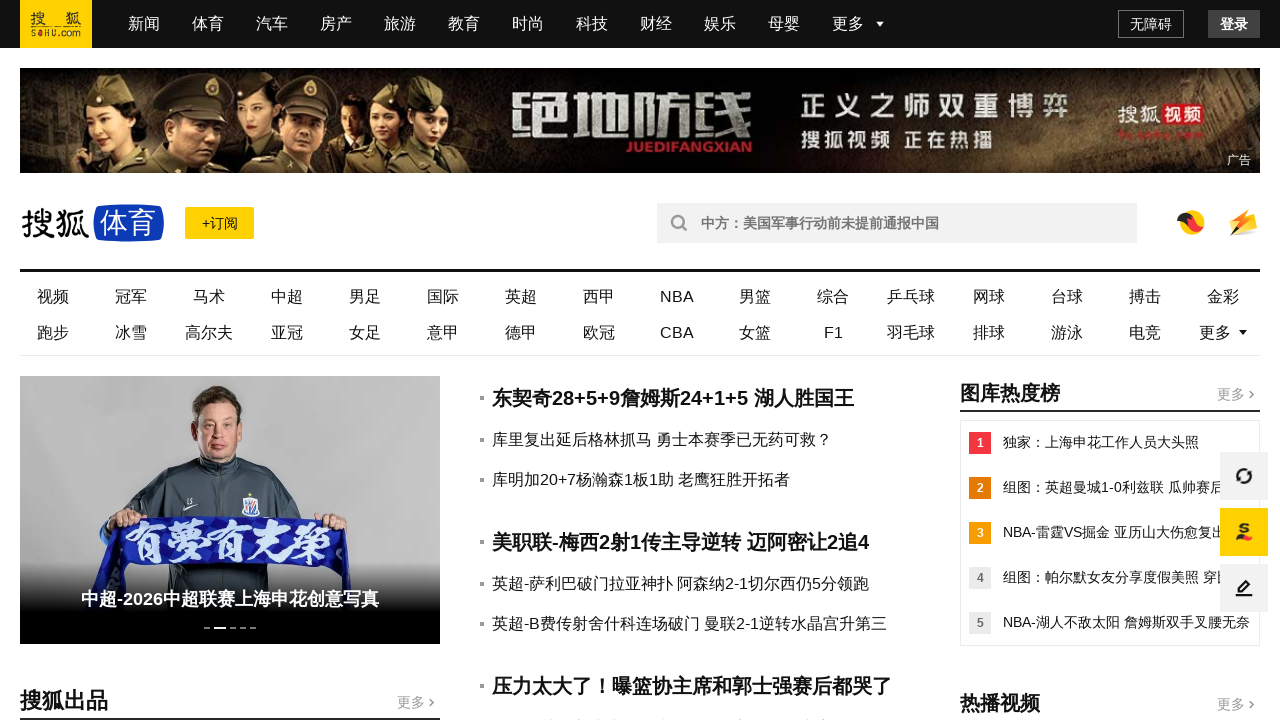

Located tabs within NBA container
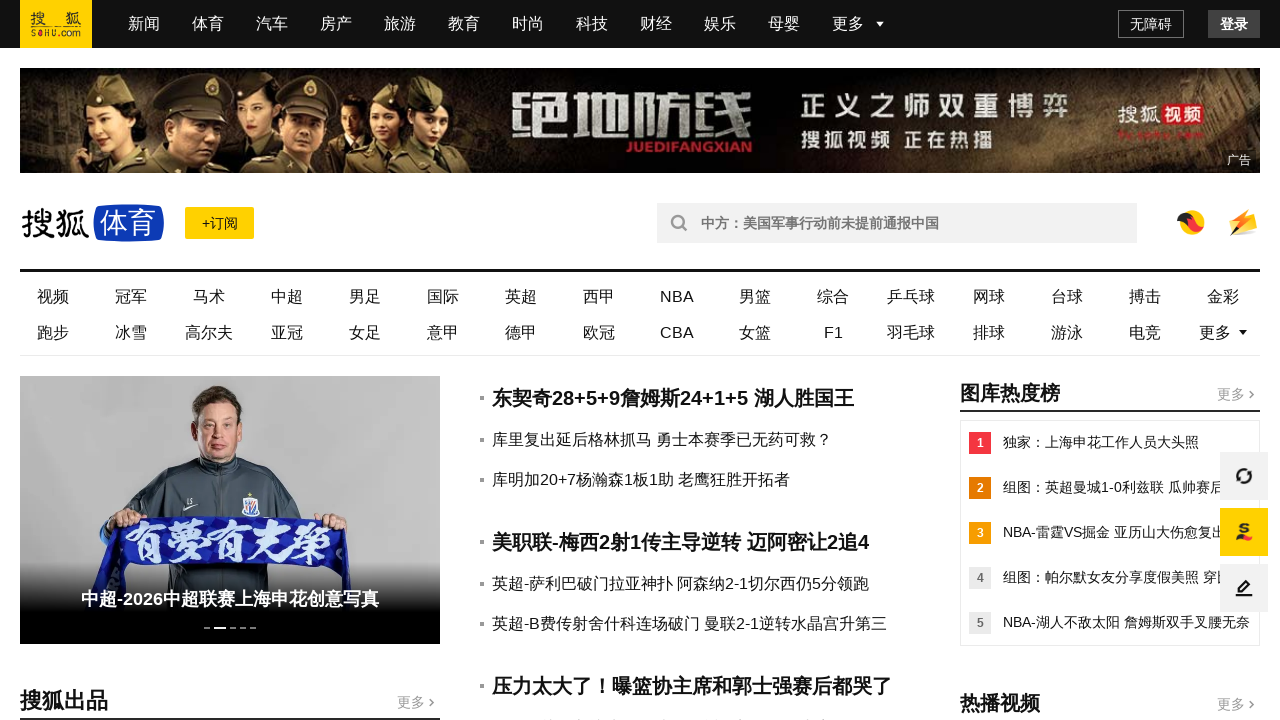

Waited for tabs to be attached
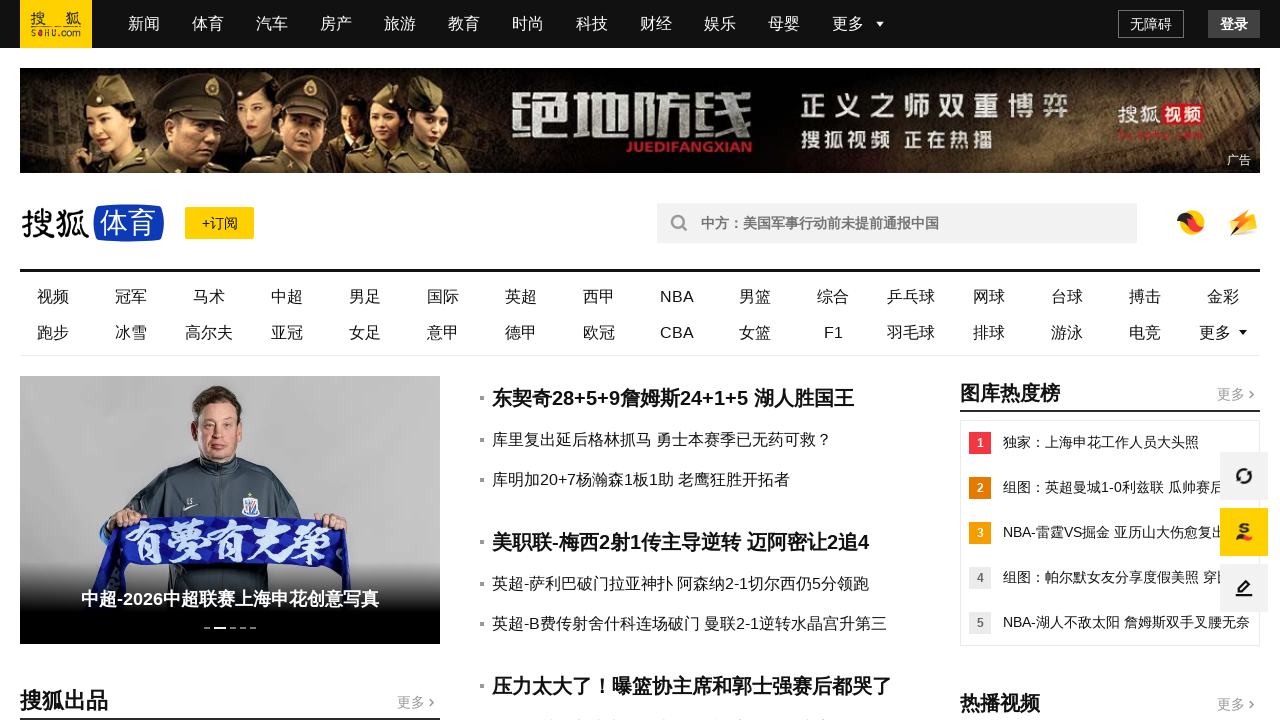

Clicked the first NBA ranking tab at (1036, 360) on div.tpl-score-rank >> internal:has-text="NBA\u7403\u961f\u6392\u540d"i >> div.tp
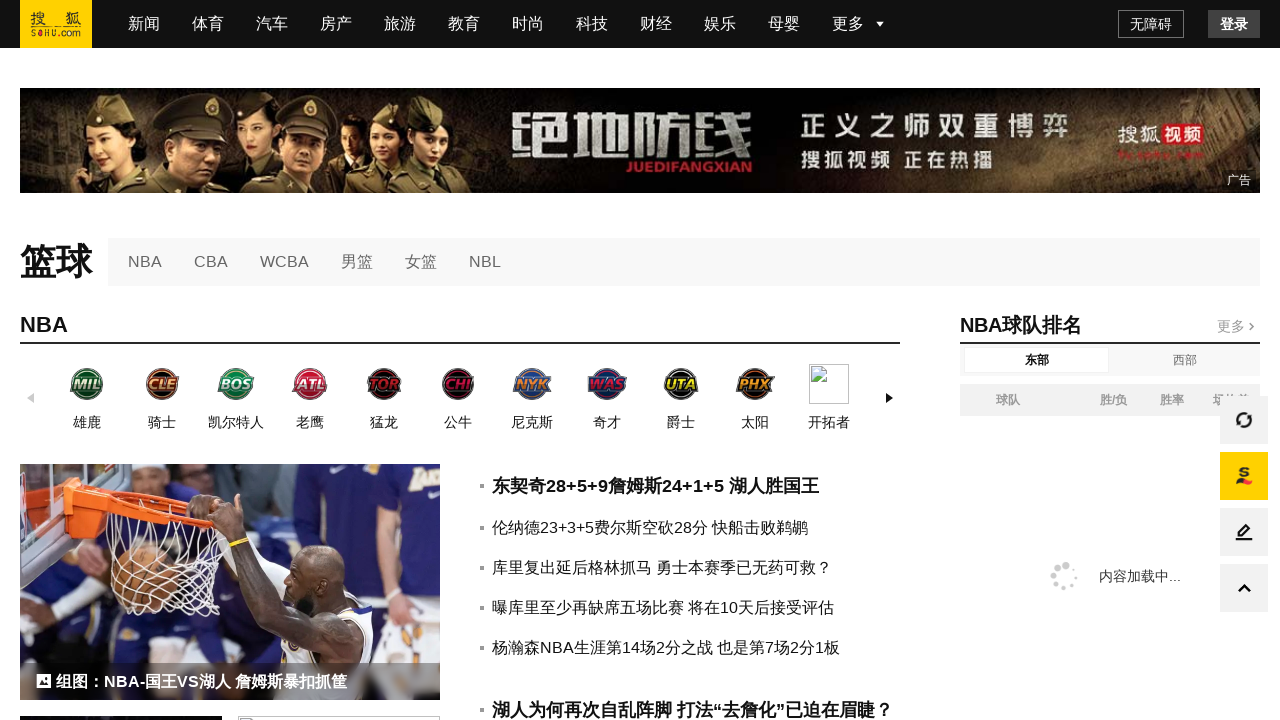

Loading indicator disappeared after first tab click
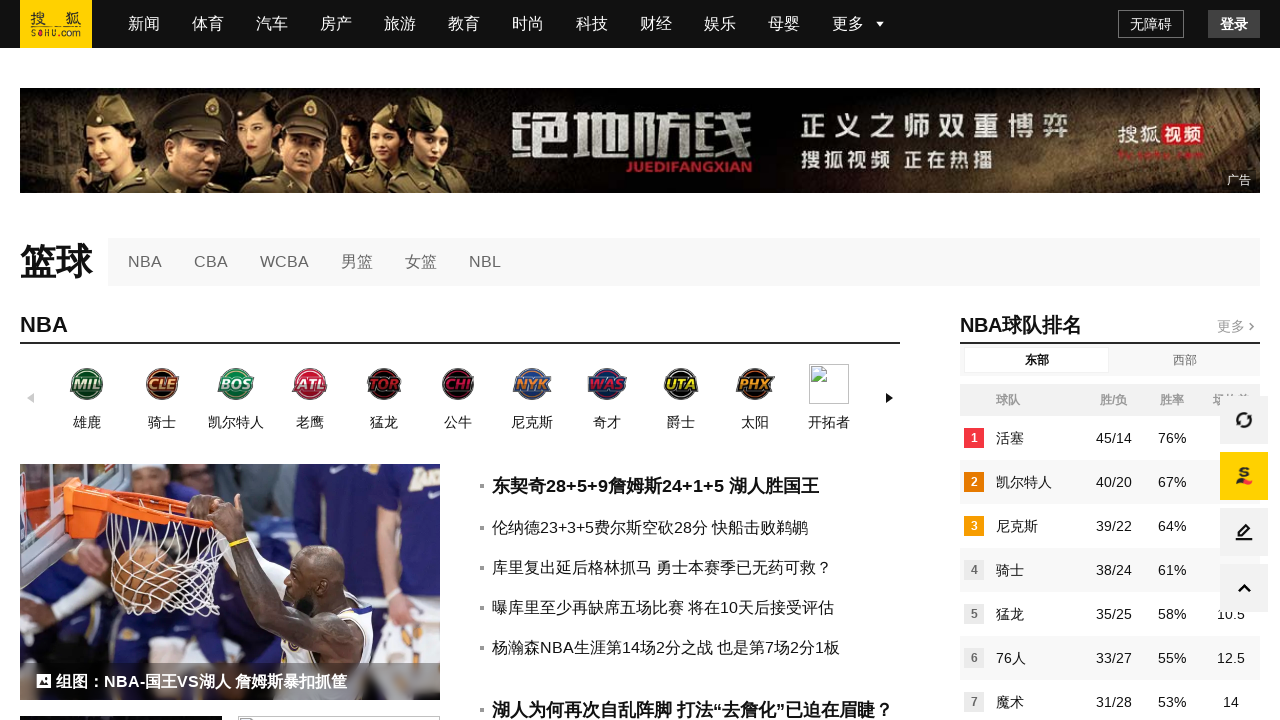

Clicked the second NBA ranking tab at (1184, 360) on div.tpl-score-rank >> internal:has-text="NBA\u7403\u961f\u6392\u540d"i >> div.tp
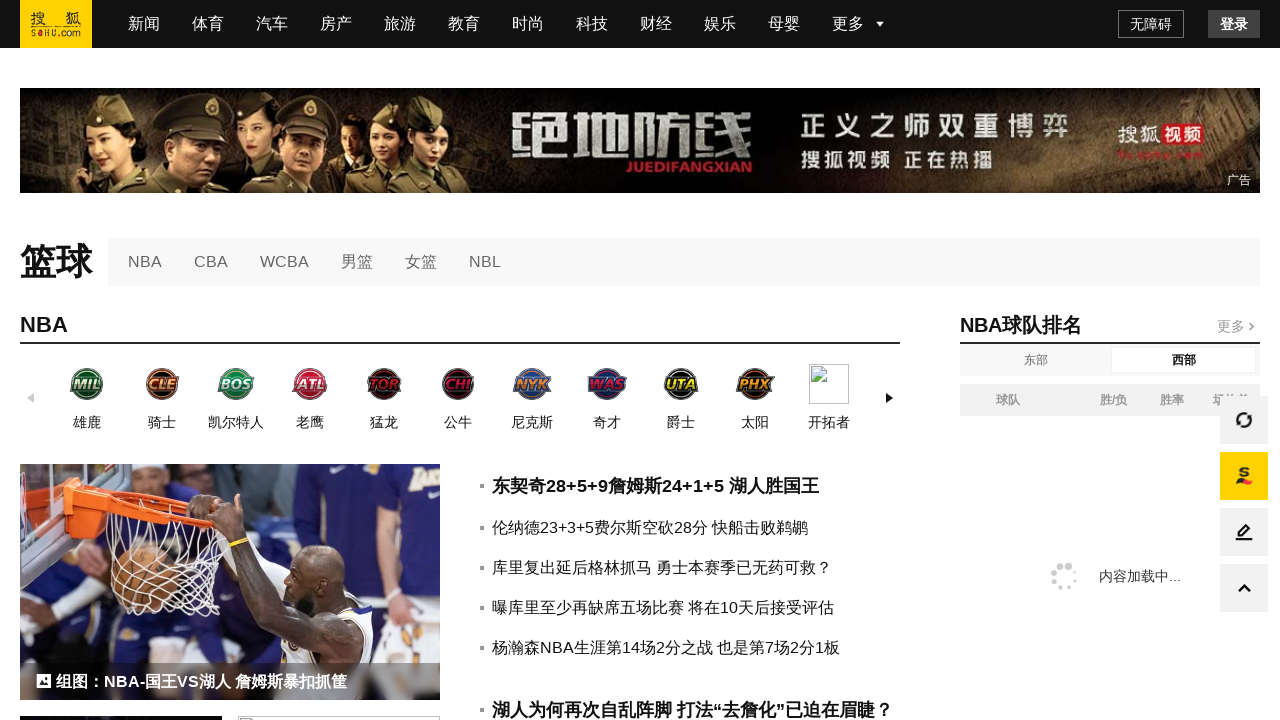

Loading indicator disappeared after second tab click
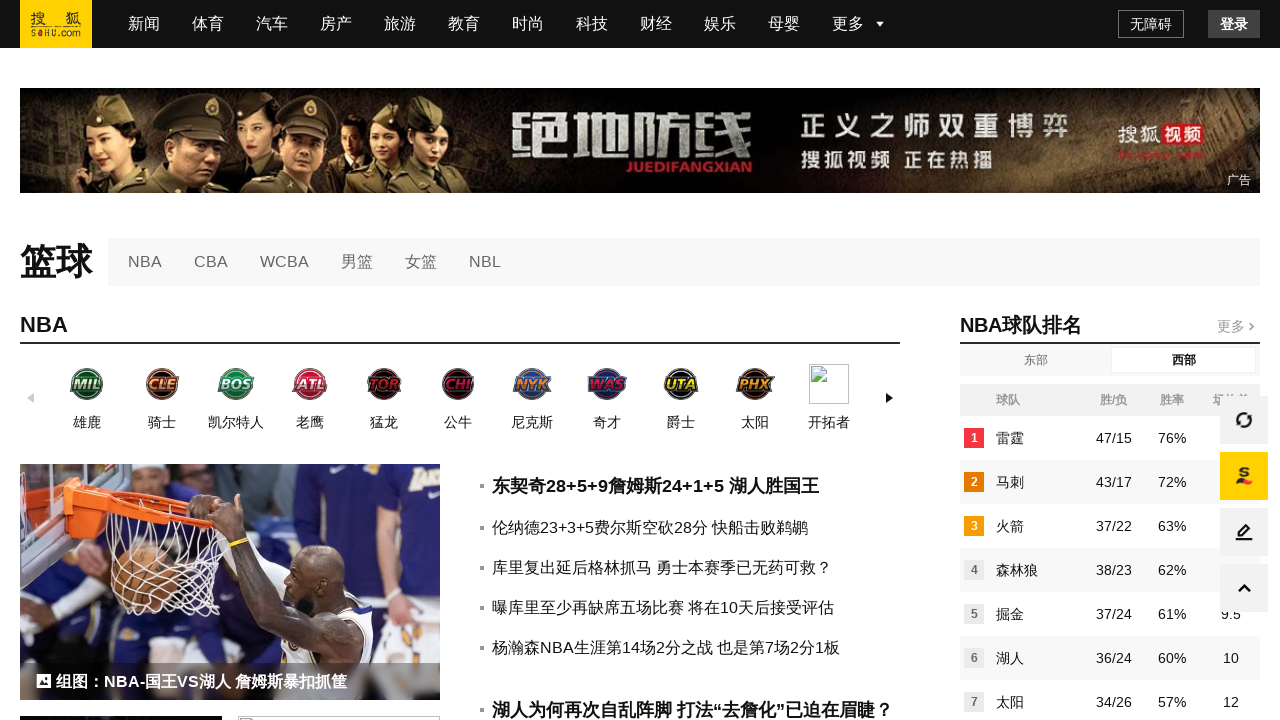

NBA team ranking container remained visible with new content loaded
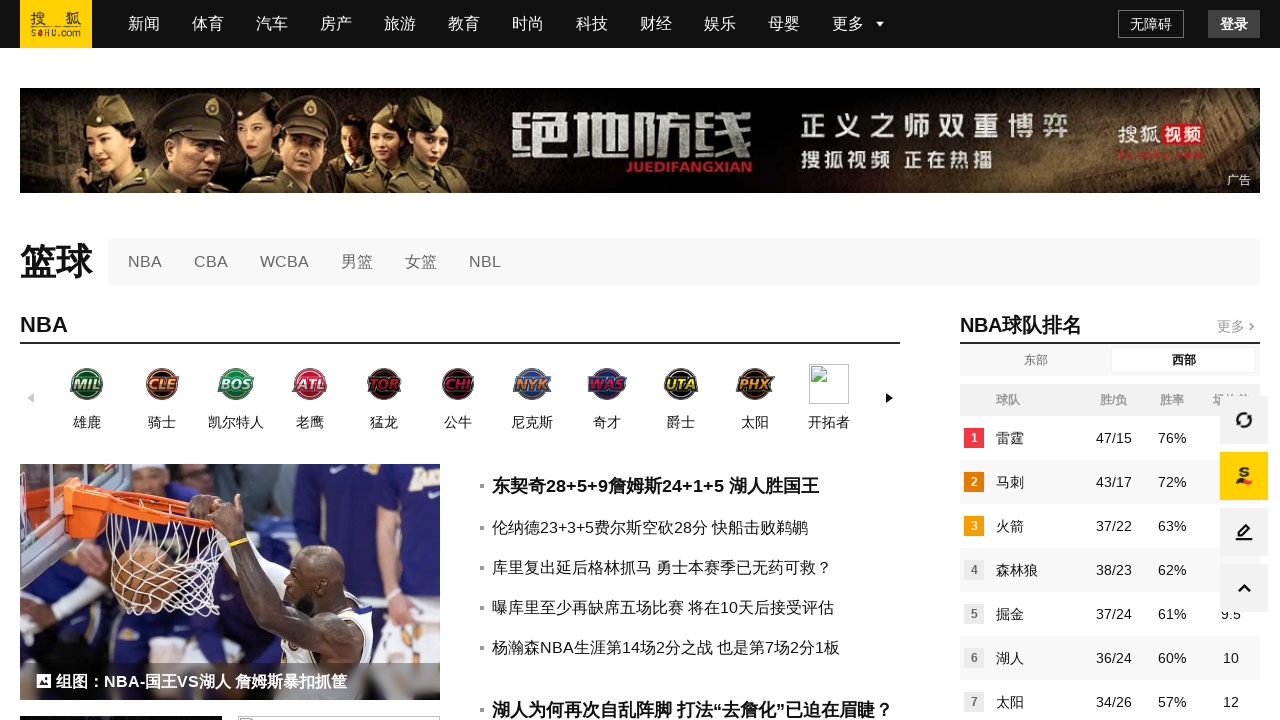

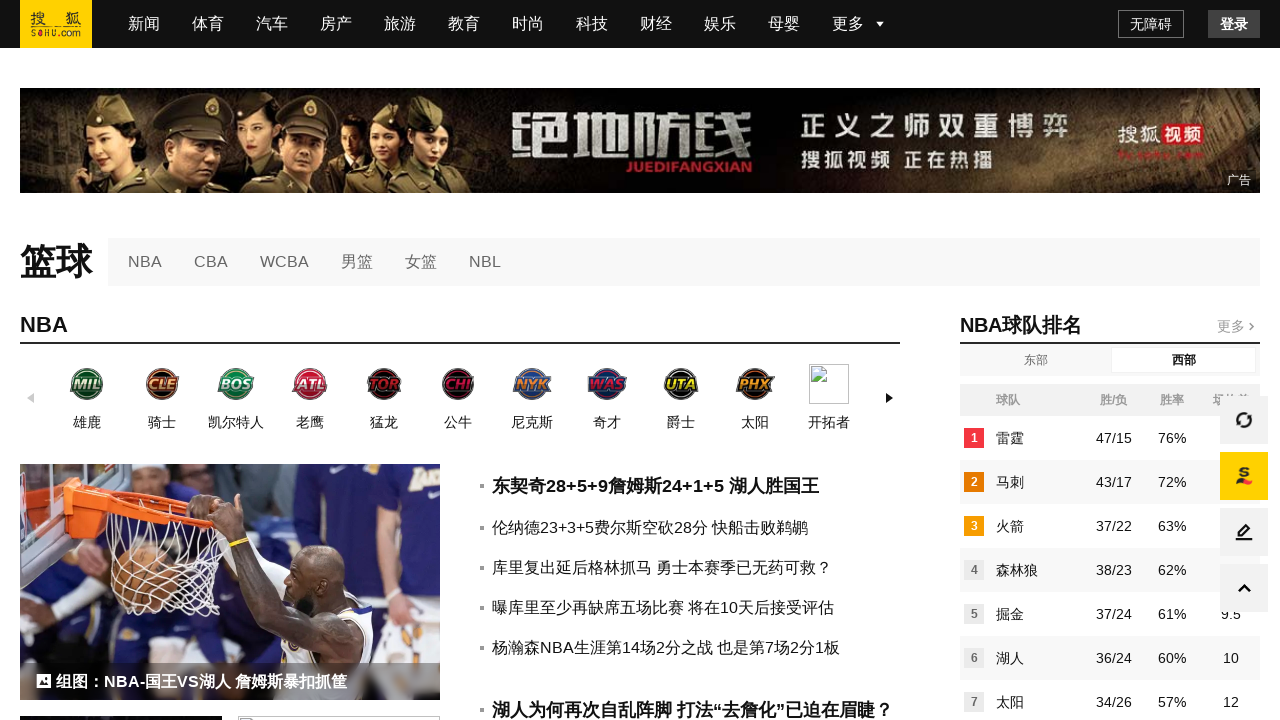